Tests checkbox functionality on practice page by checking and unchecking car brand checkboxes

Starting URL: https://www.letskodeit.com/practice

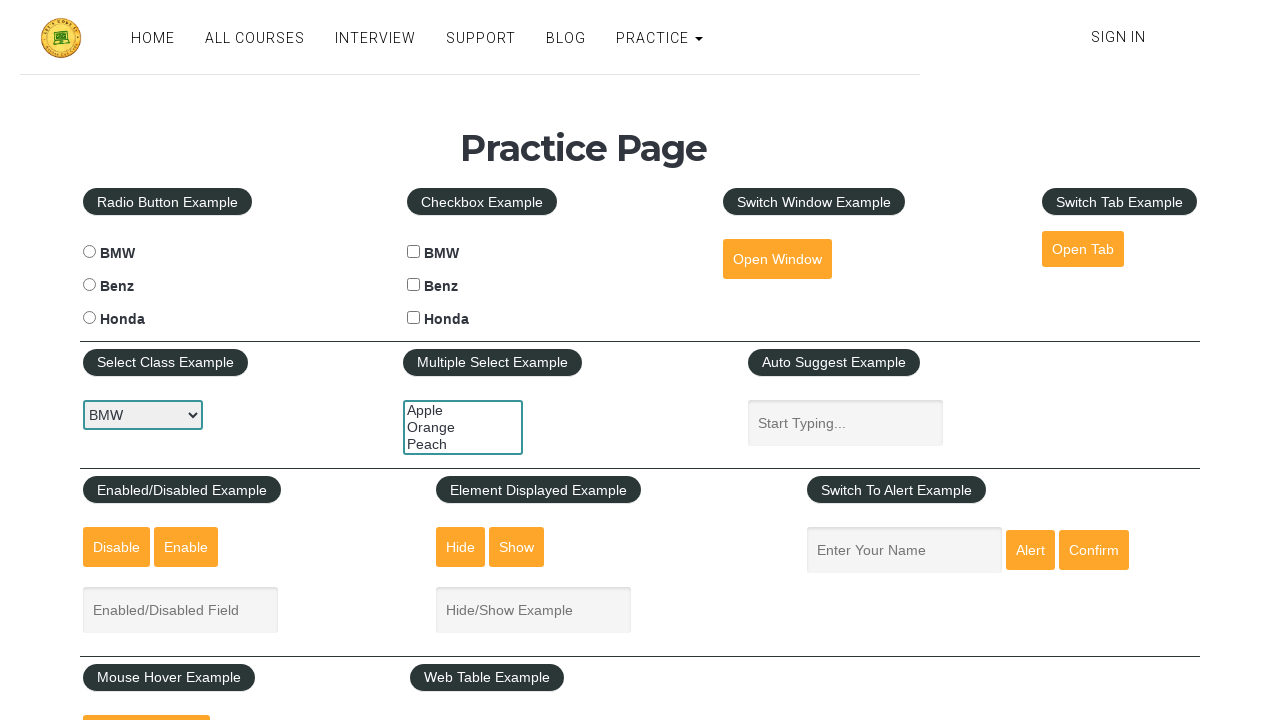

Checked the Benz checkbox at (414, 285) on #benzcheck
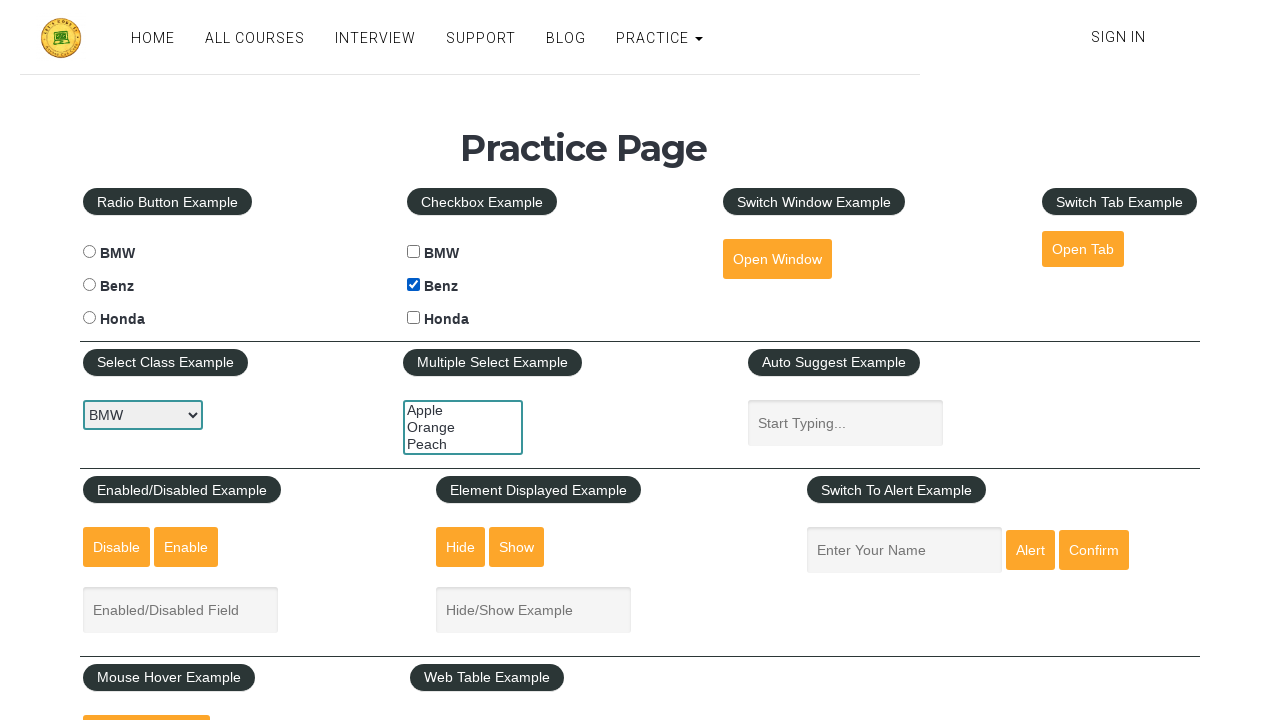

Verified Benz checkbox is checked
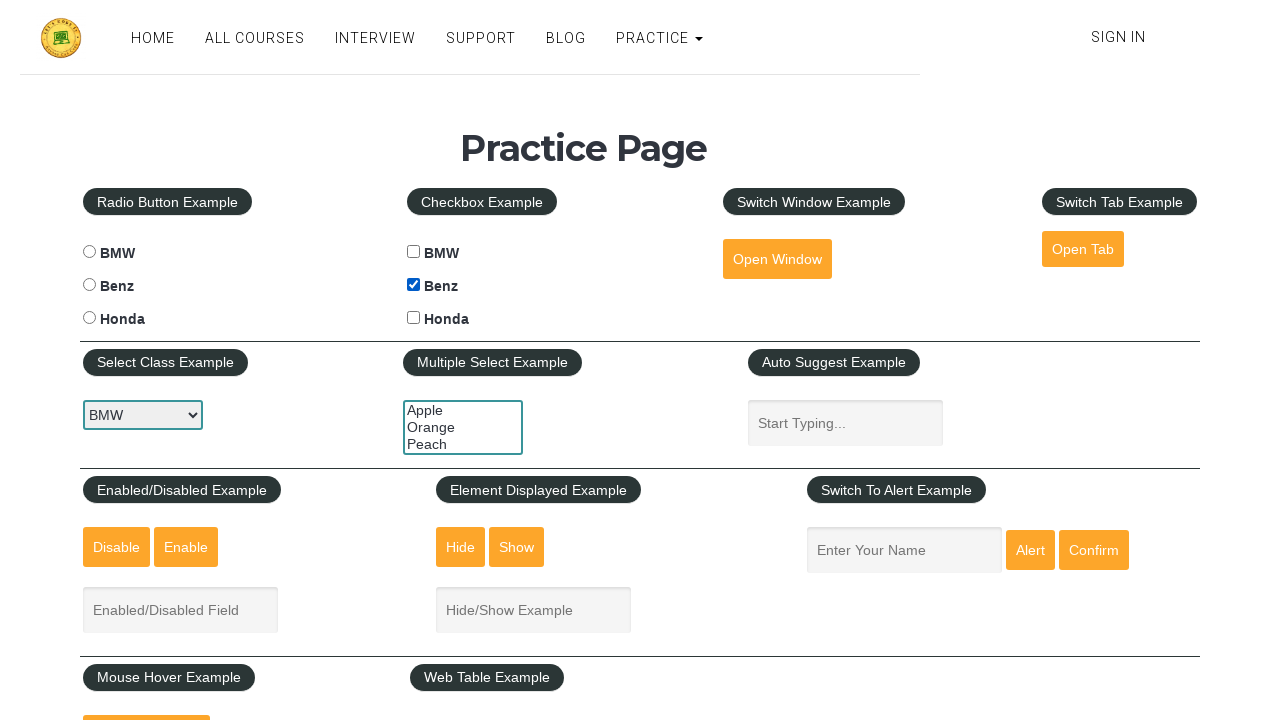

Unchecked the BMW checkbox on #bmwcheck
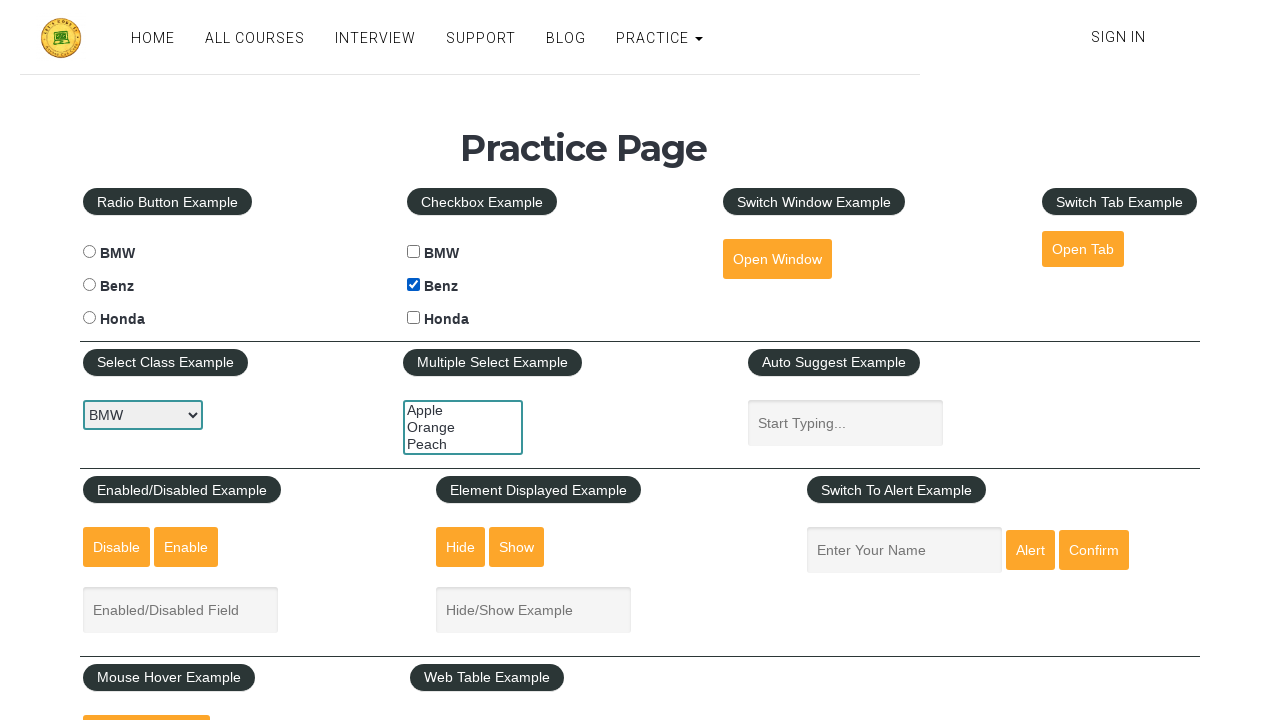

Verified BMW checkbox is unchecked
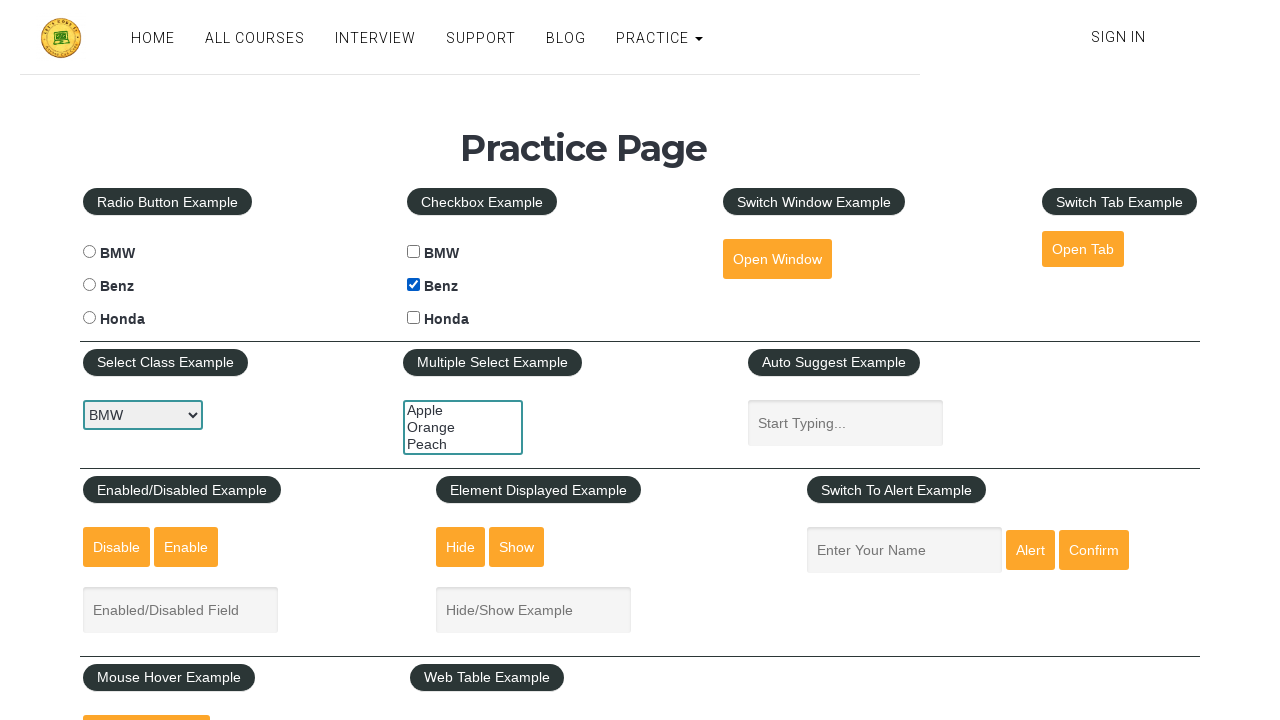

Clicked the Honda checkbox at (414, 318) on #hondacheck
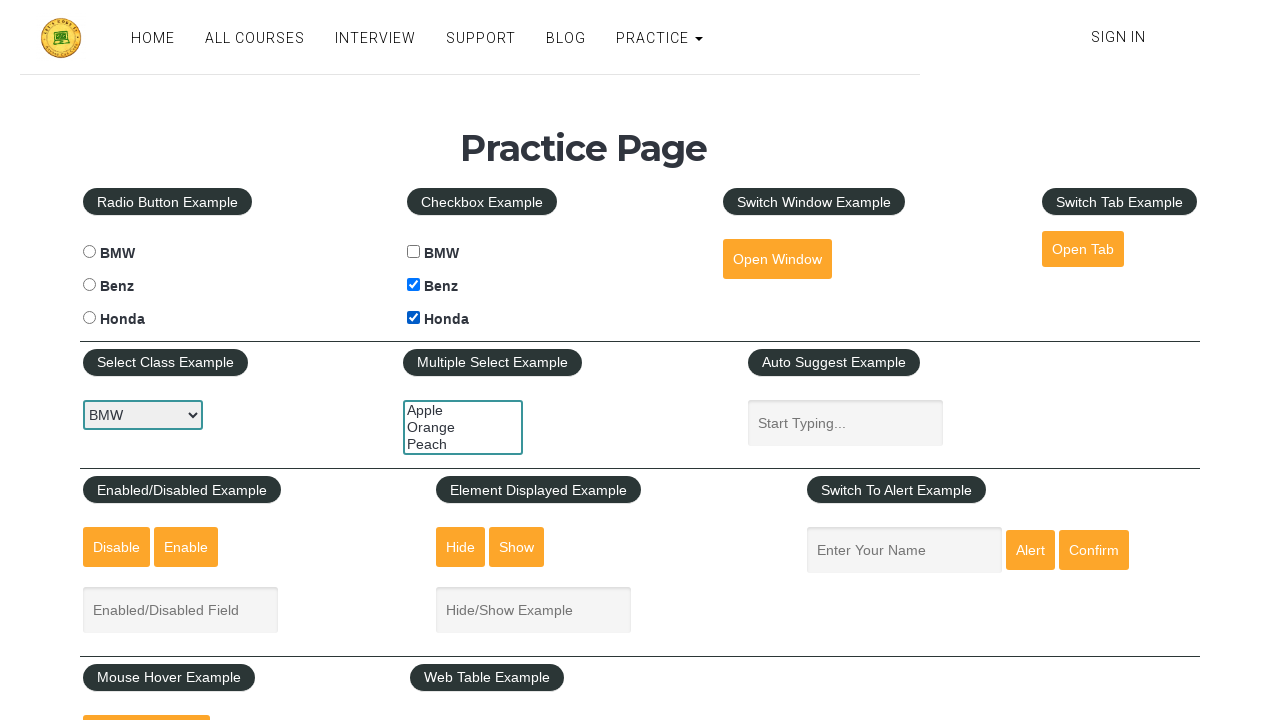

Verified Honda checkbox is checked
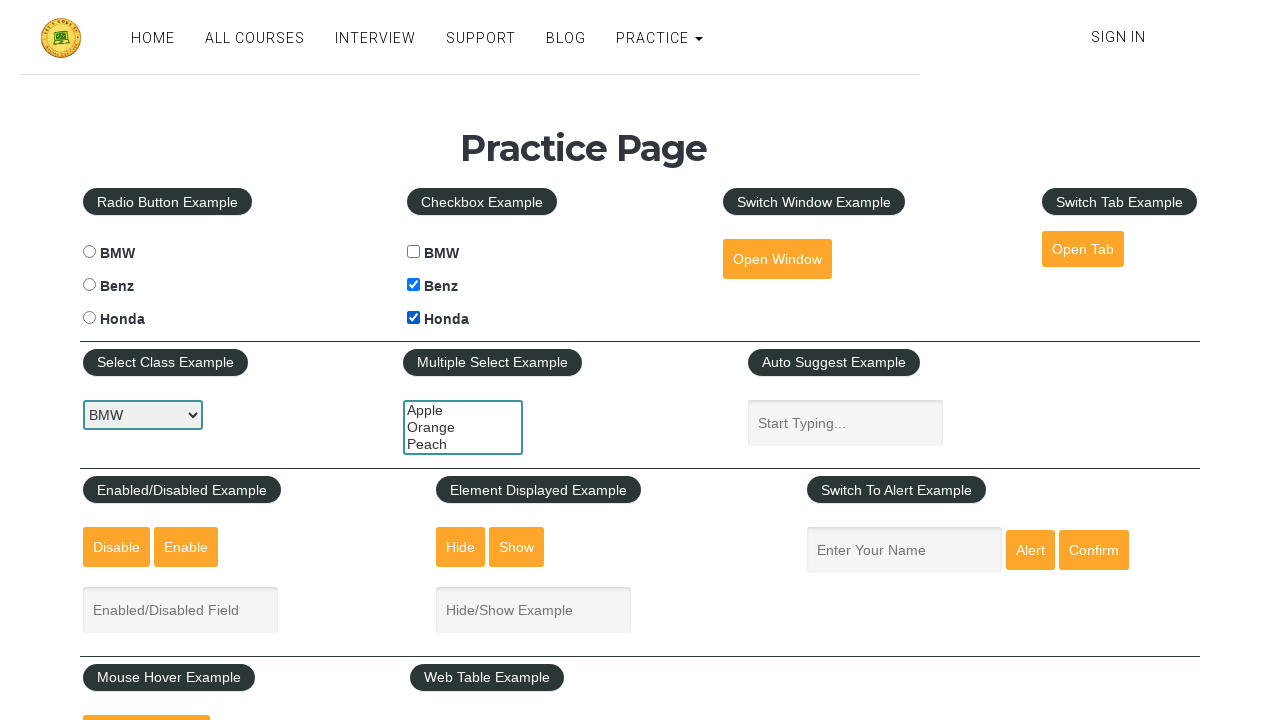

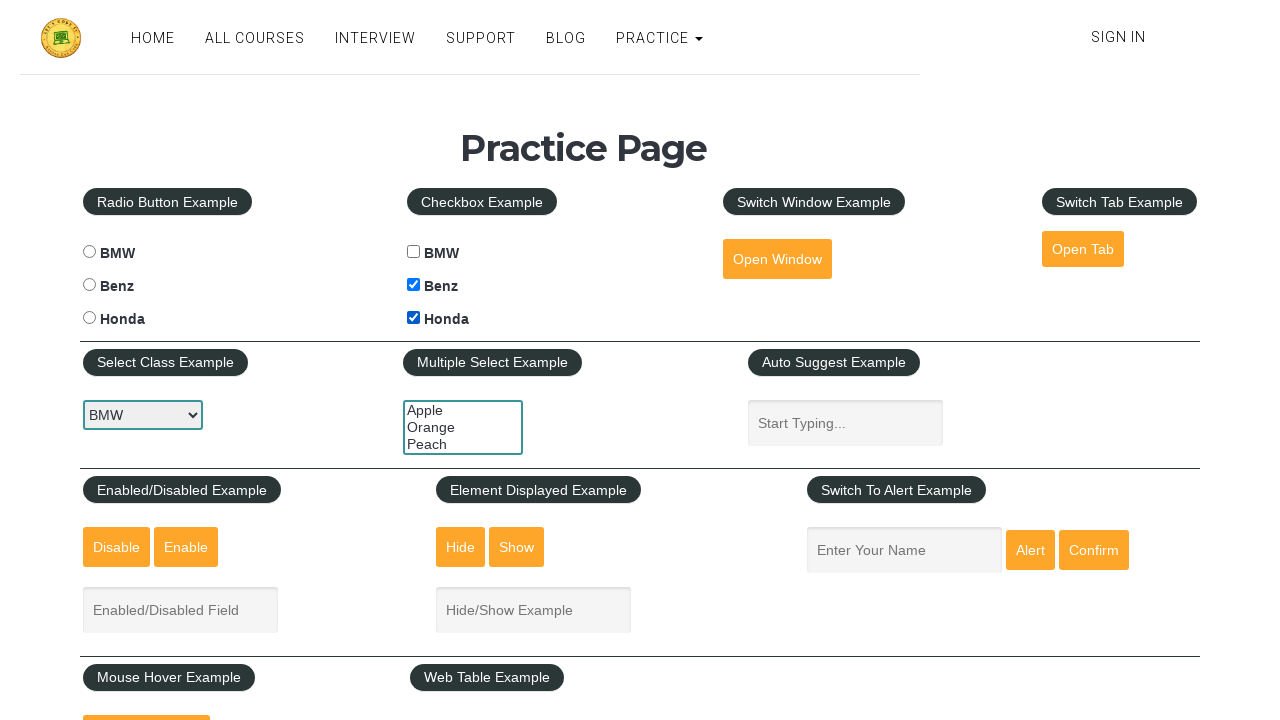